Tests drag and drop functionality by dragging element A to element B and verifying that the column text changes after the drag operation.

Starting URL: https://the-internet.herokuapp.com/drag_and_drop

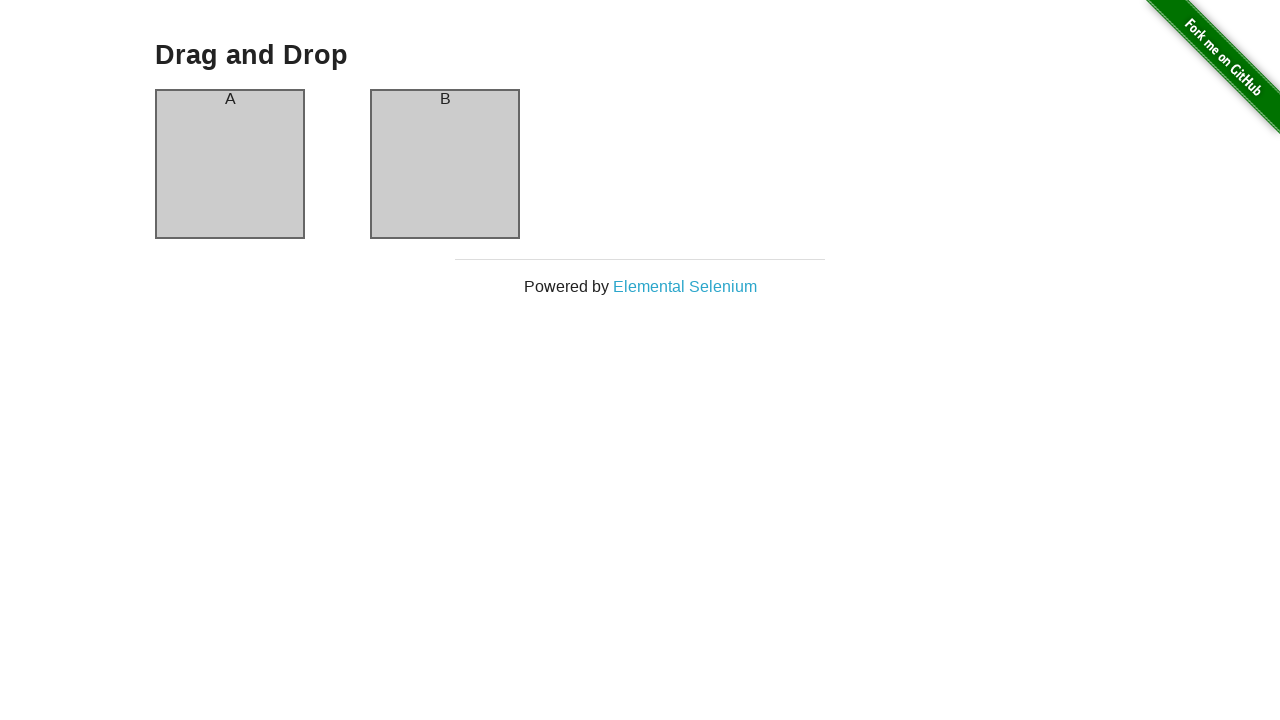

Located column A element
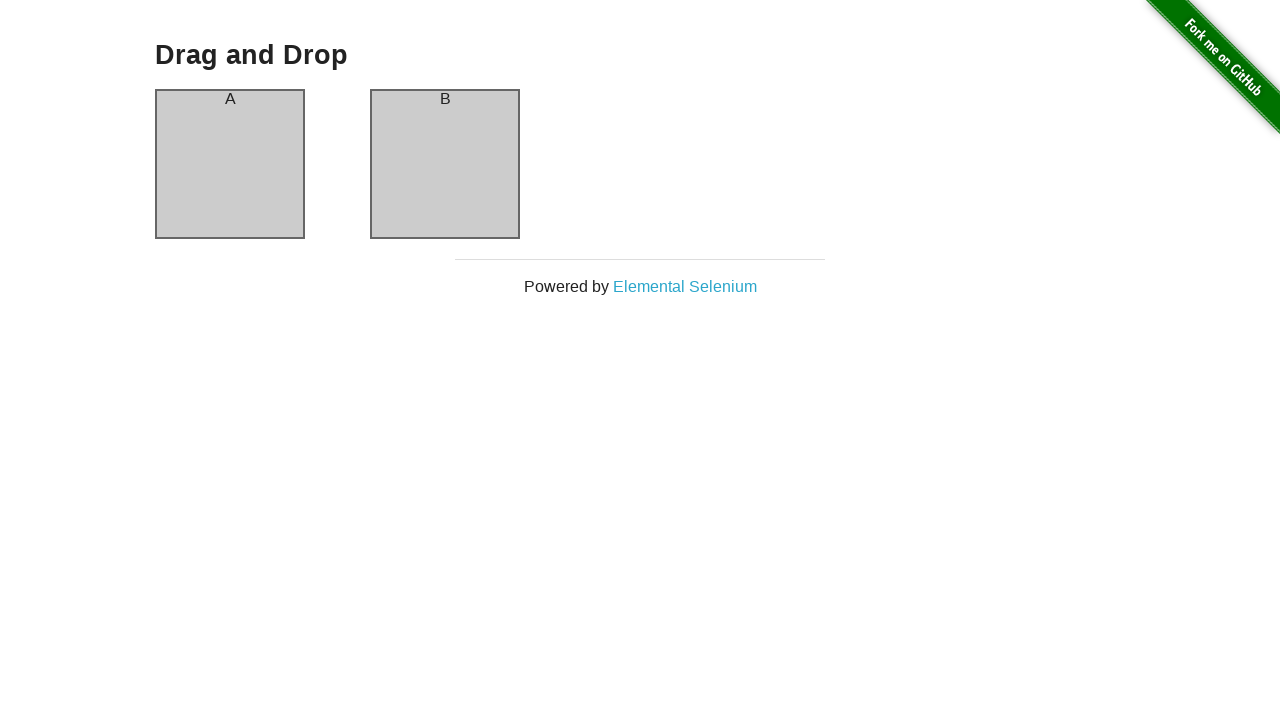

Located column B element
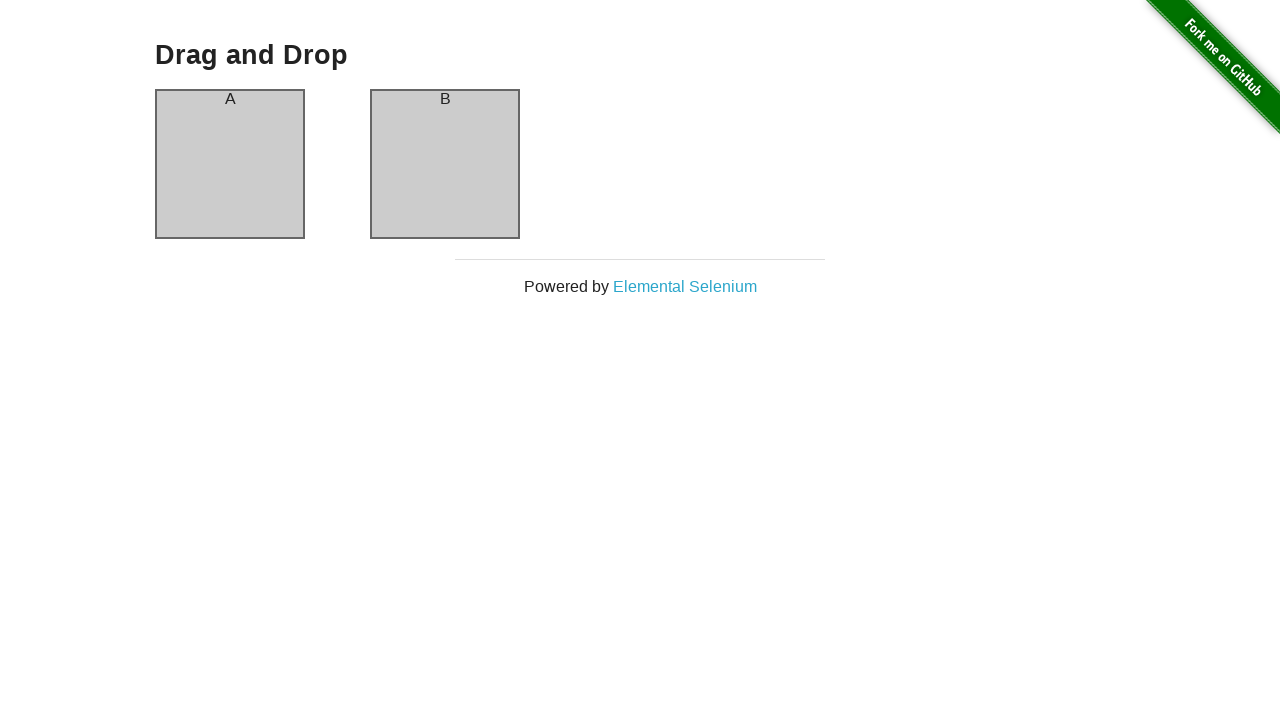

Retrieved initial column A text: 'A'
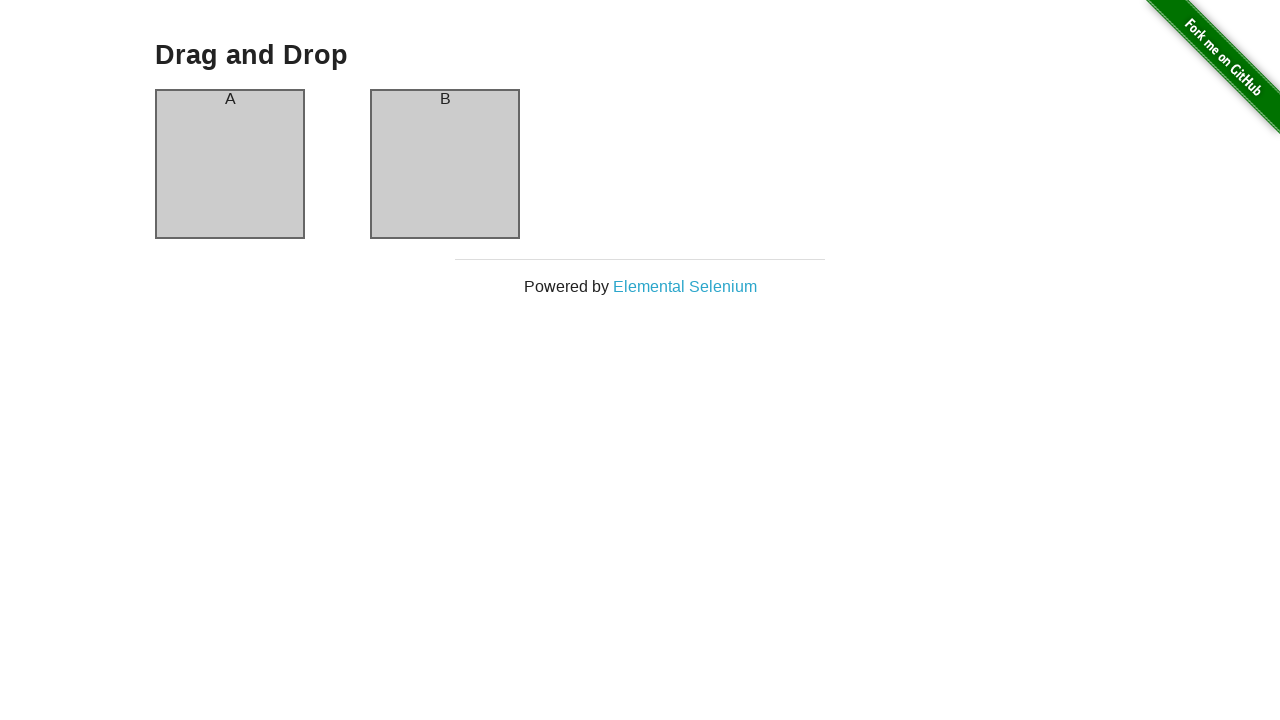

Retrieved initial column B text: 'B'
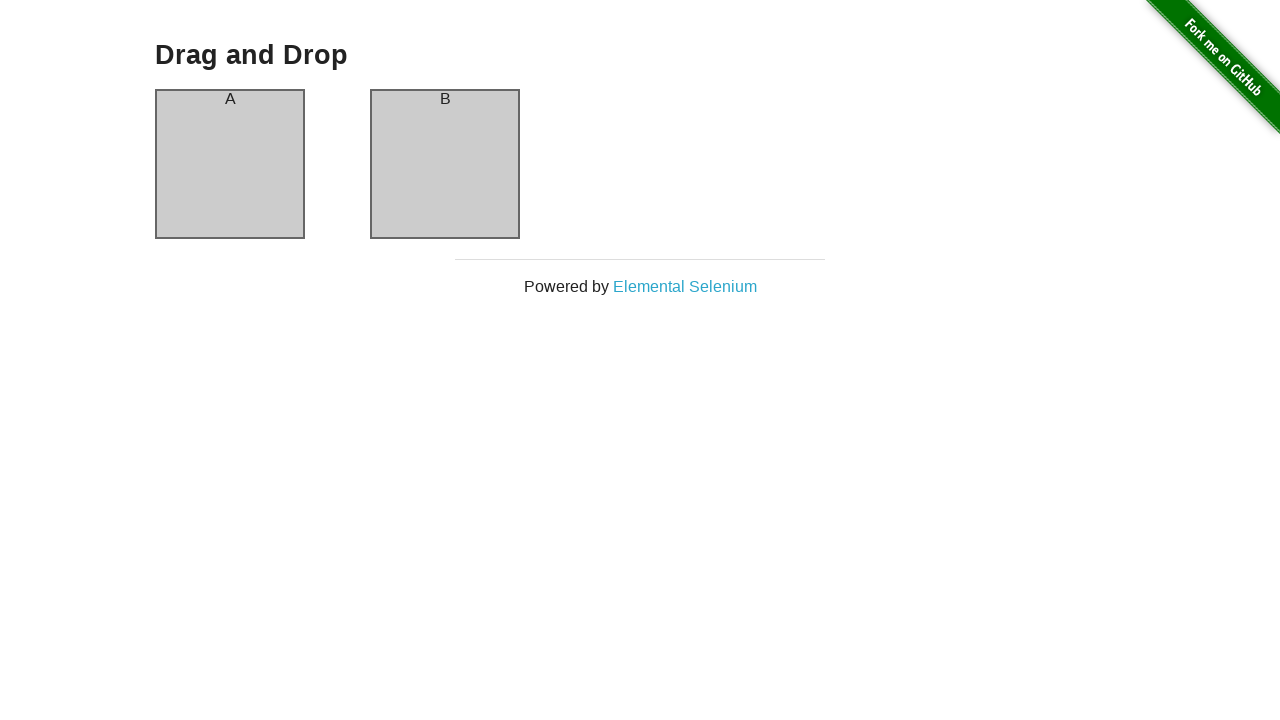

Dragged column A to column B at (445, 164)
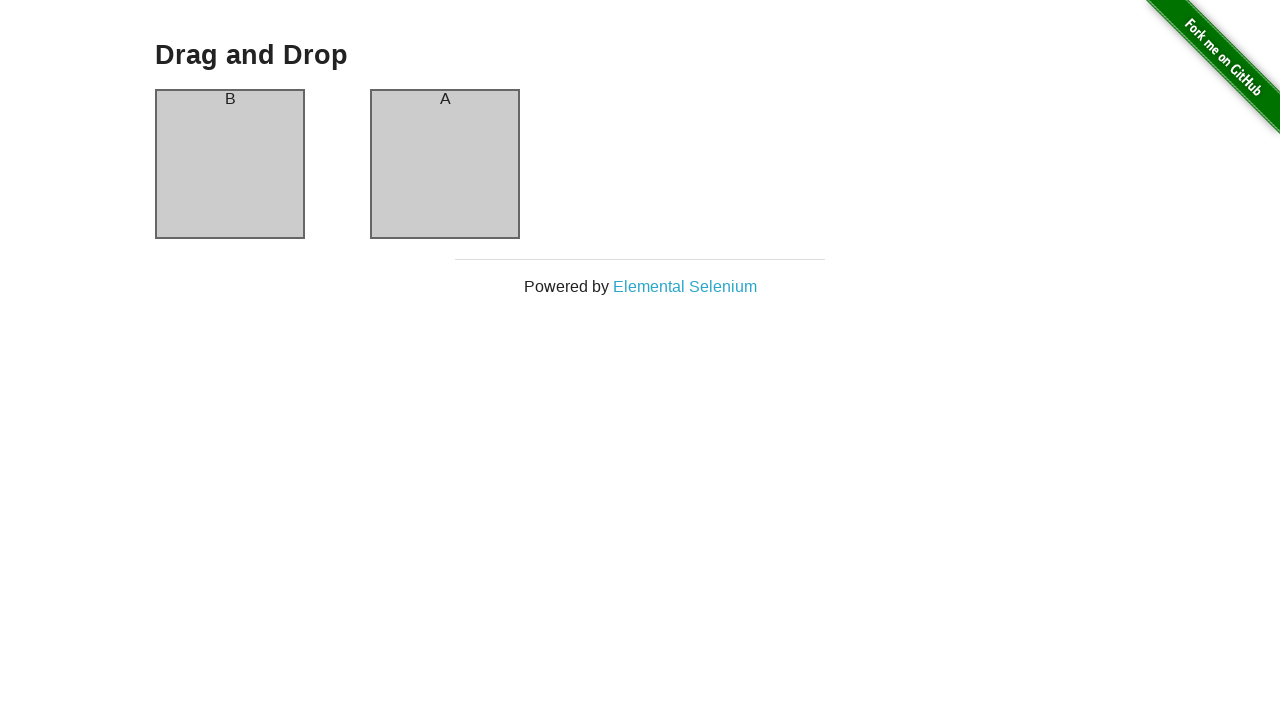

Verified that column A text changed after drag operation
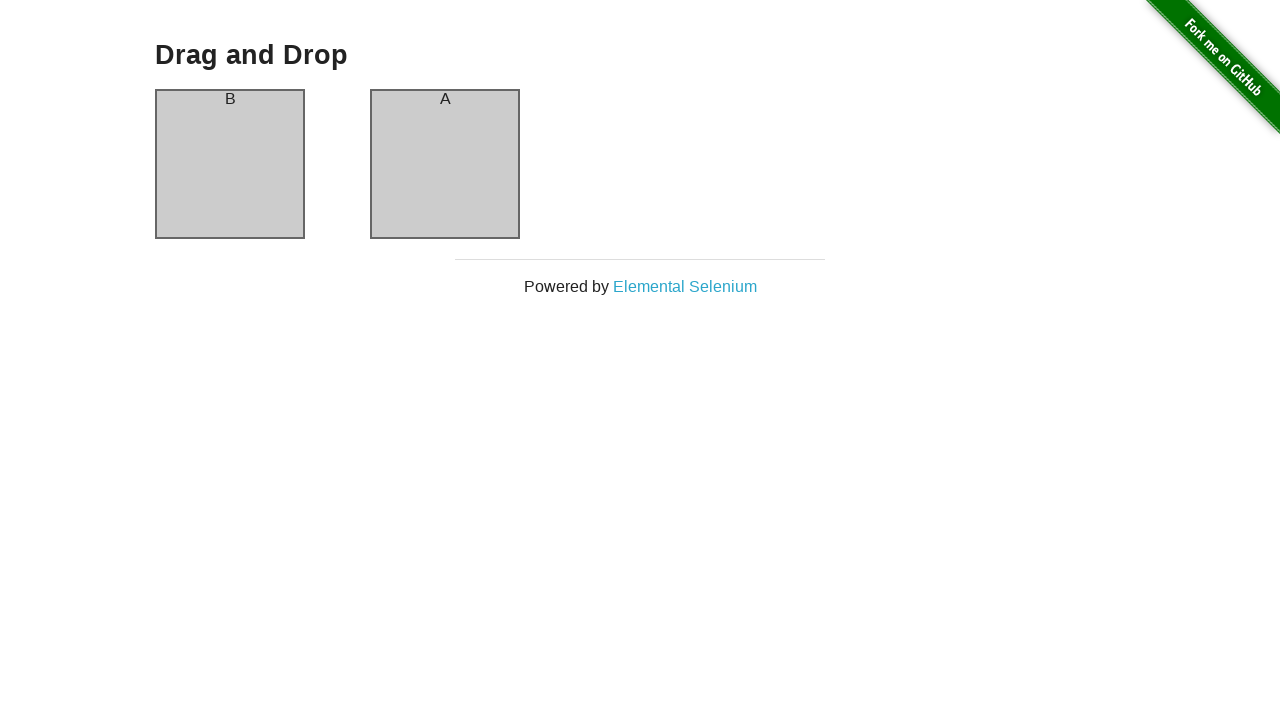

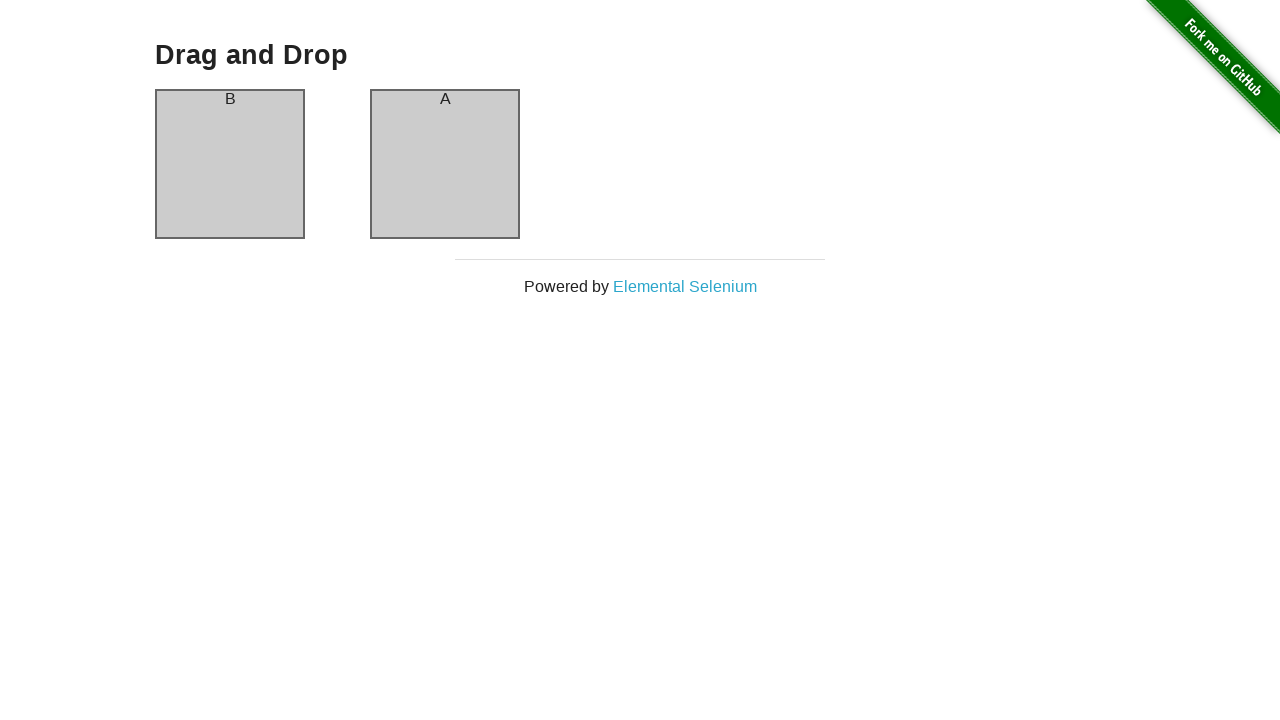